Tests mouse hover functionality on a menu item to trigger dropdown display

Starting URL: https://demoqa.com/menu

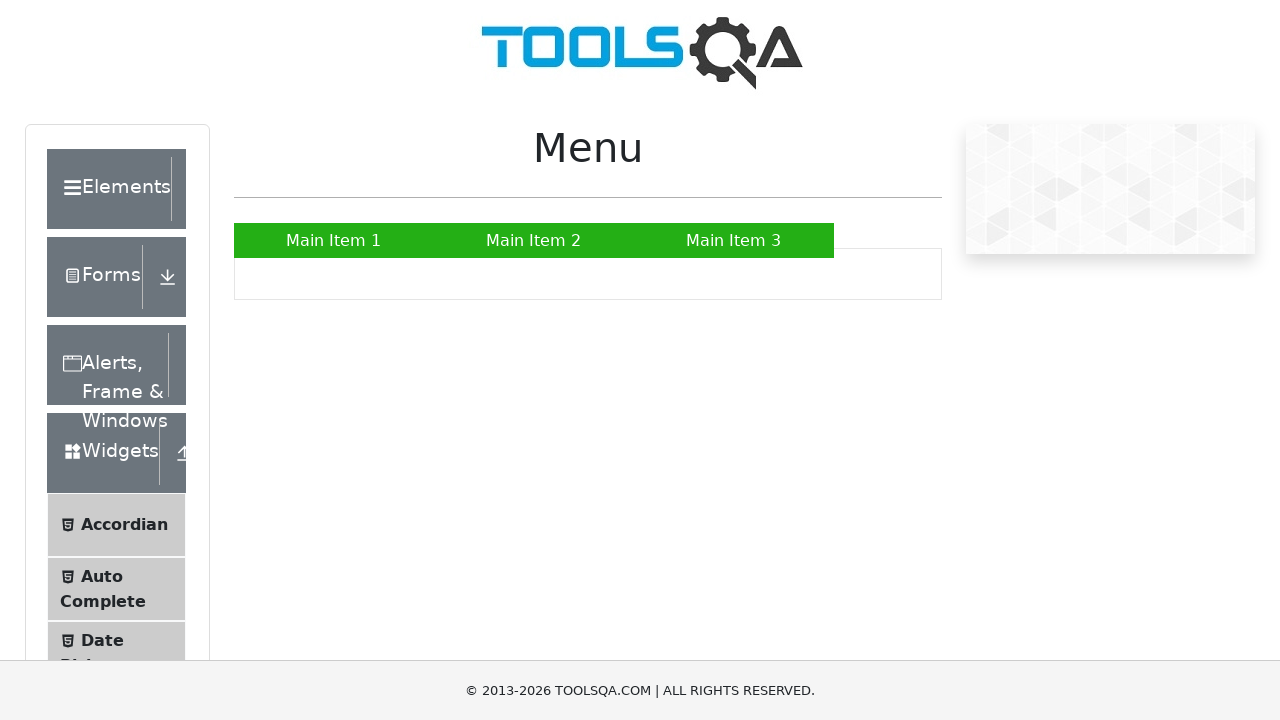

Navigated to https://demoqa.com/menu
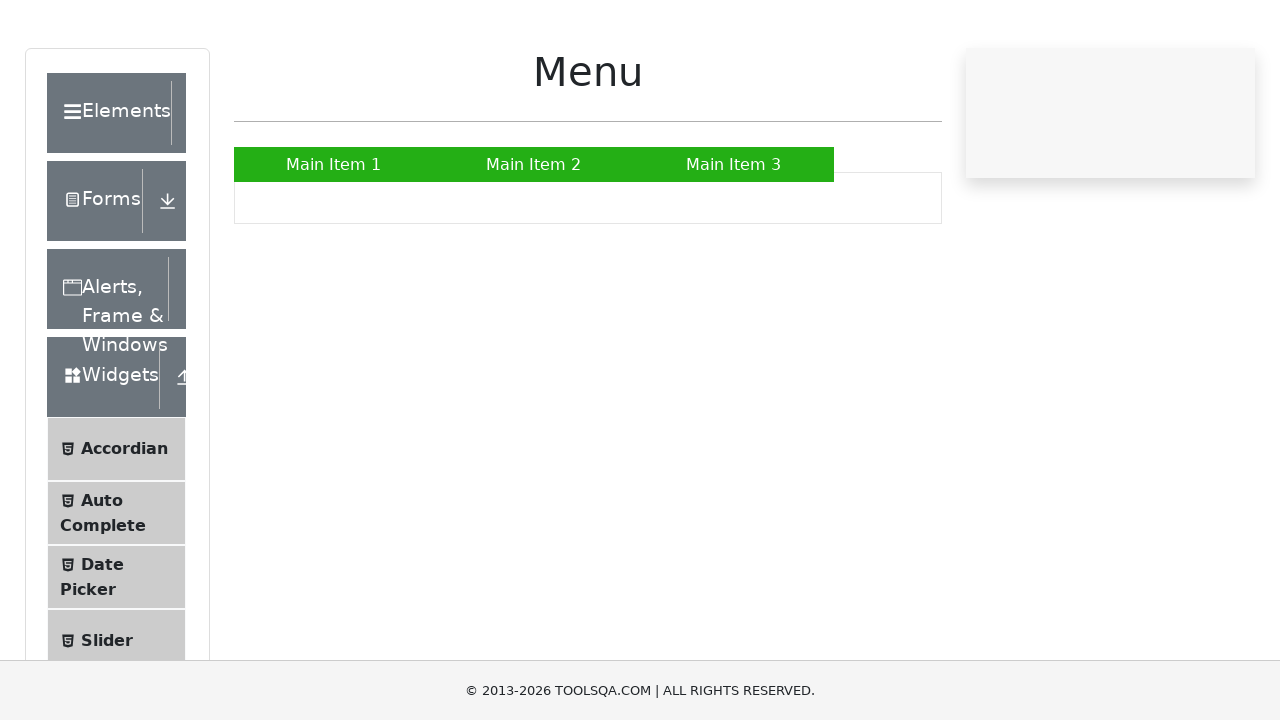

Hovered over Main Item 2 to trigger dropdown menu at (534, 240) on text=Main Item 2
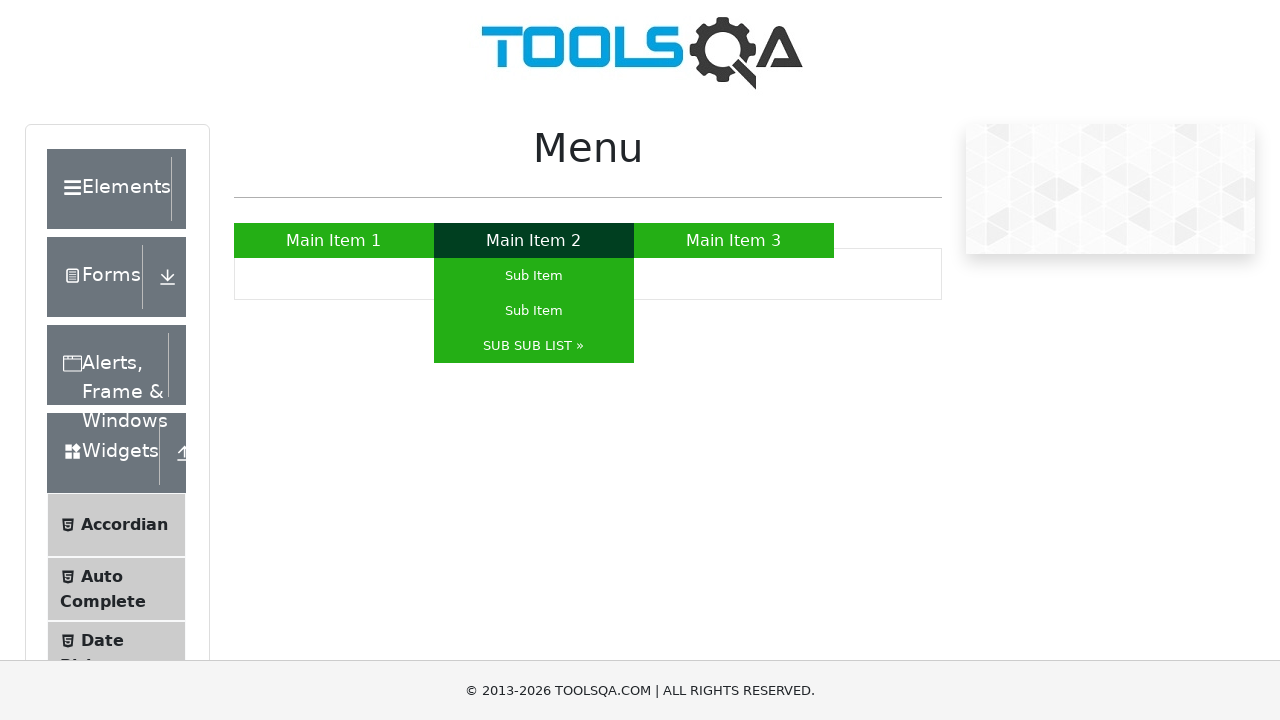

Waited for dropdown animation to complete
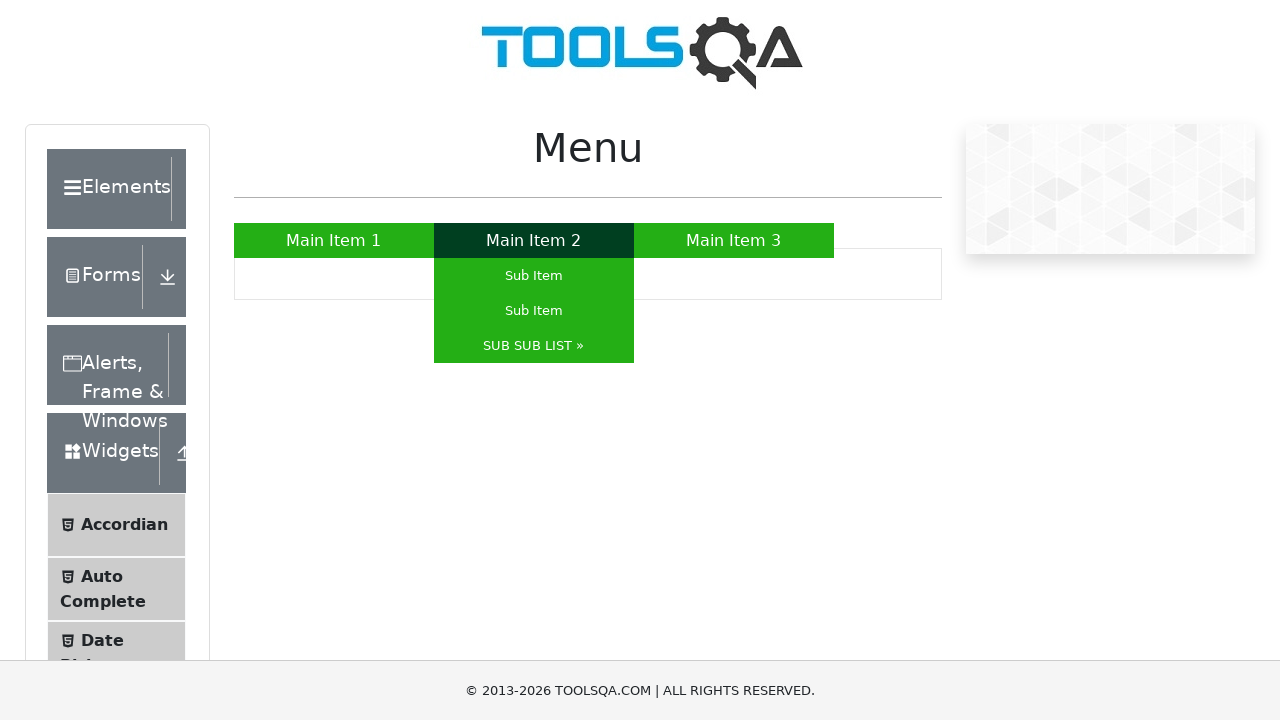

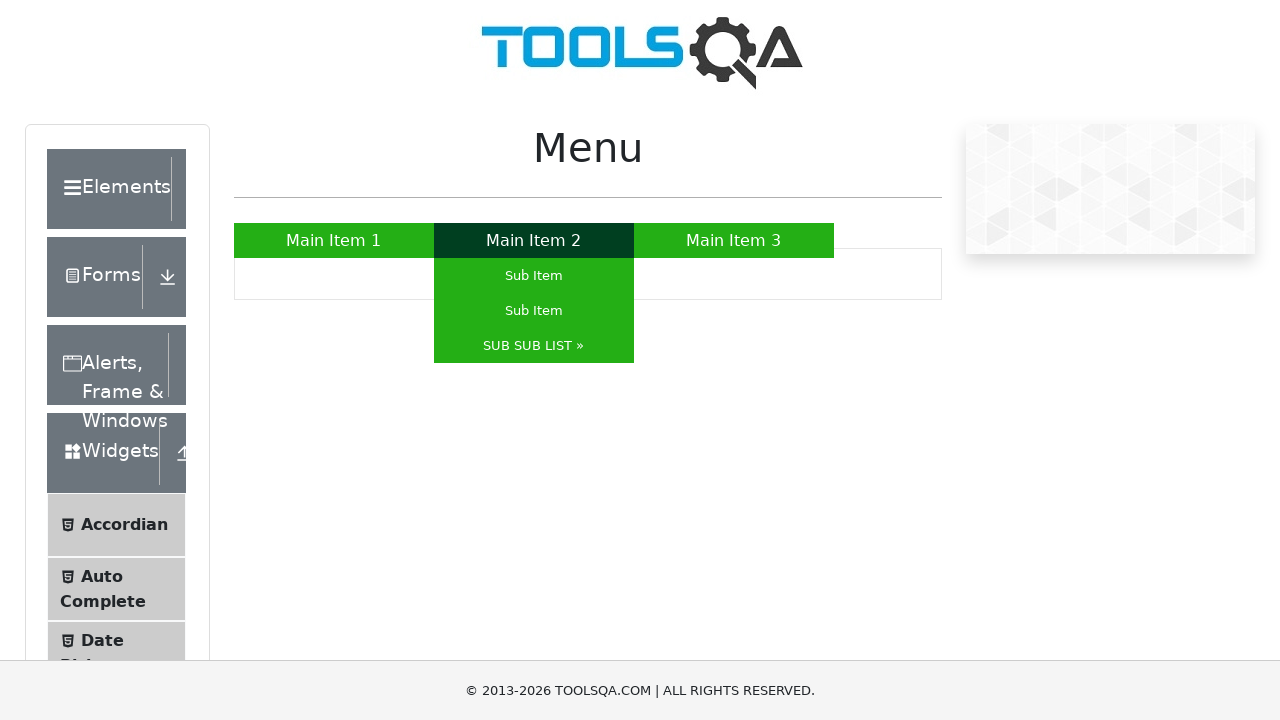